Tests drawing functionality on a signature pad by performing a click-and-hold drag action to draw a line on the canvas element.

Starting URL: http://szimek.github.io/signature_pad/

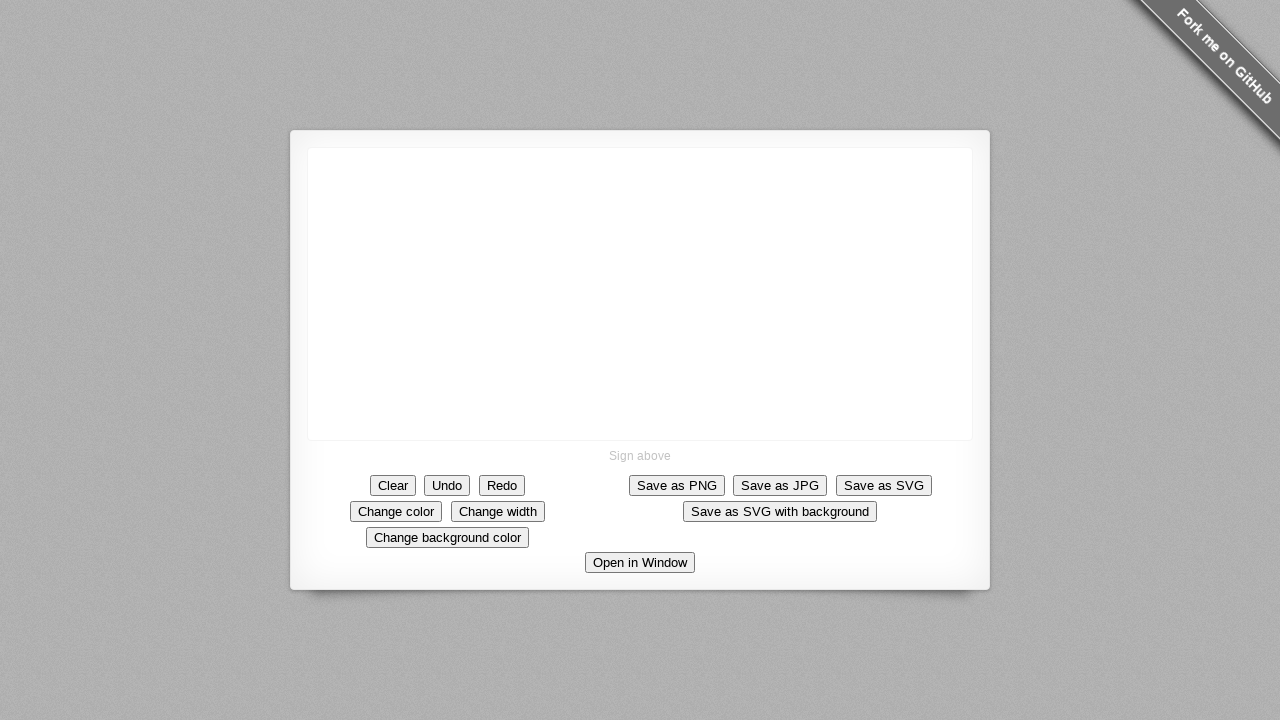

Located the signature canvas element
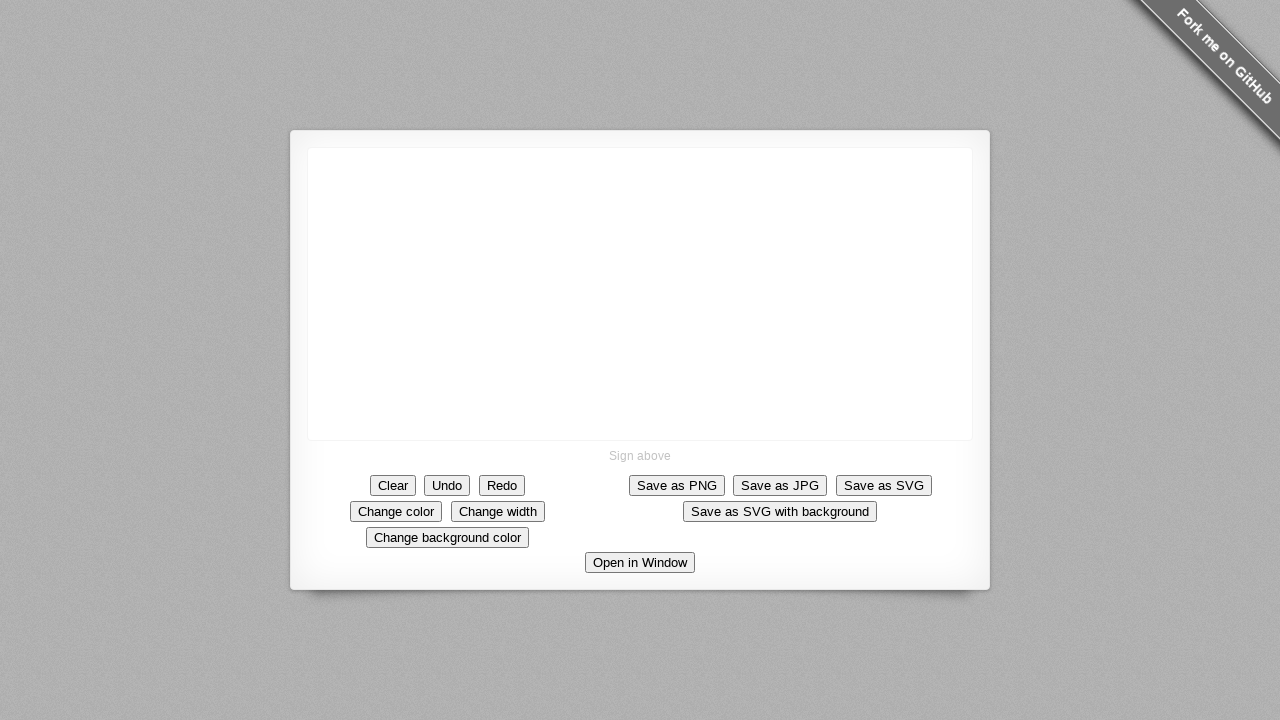

Canvas element is now visible
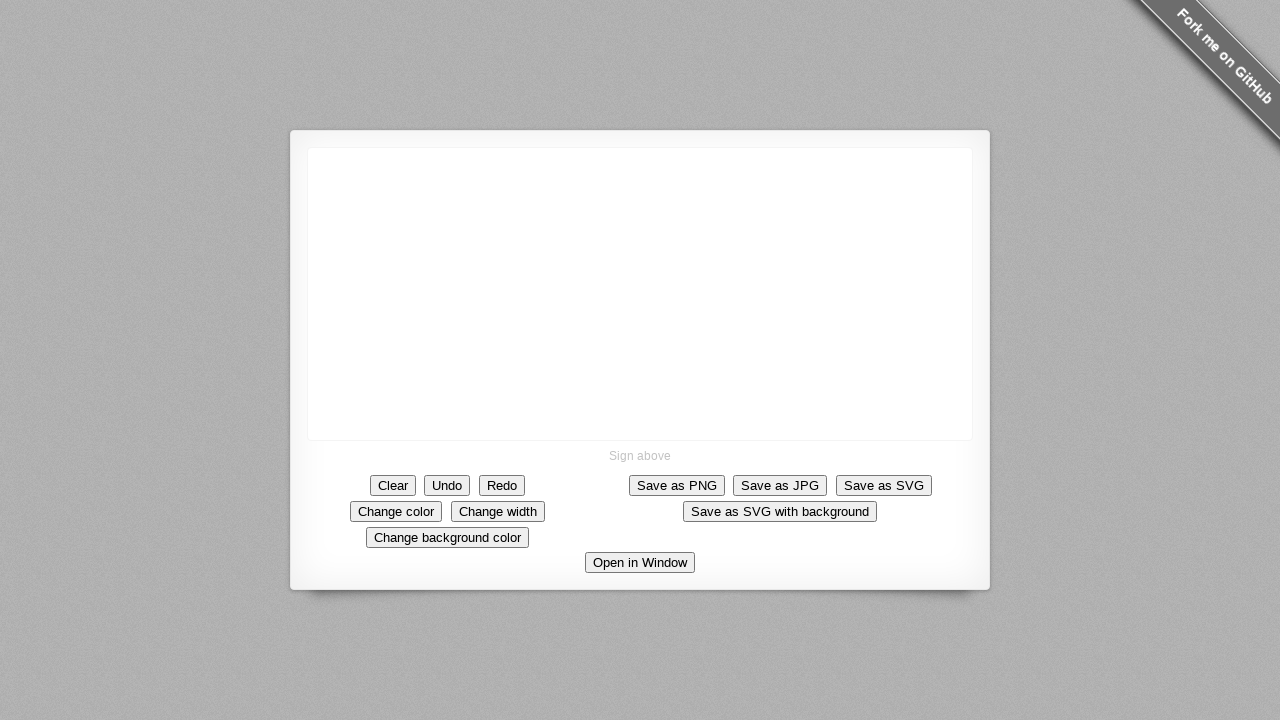

Retrieved canvas bounding box for position calculations
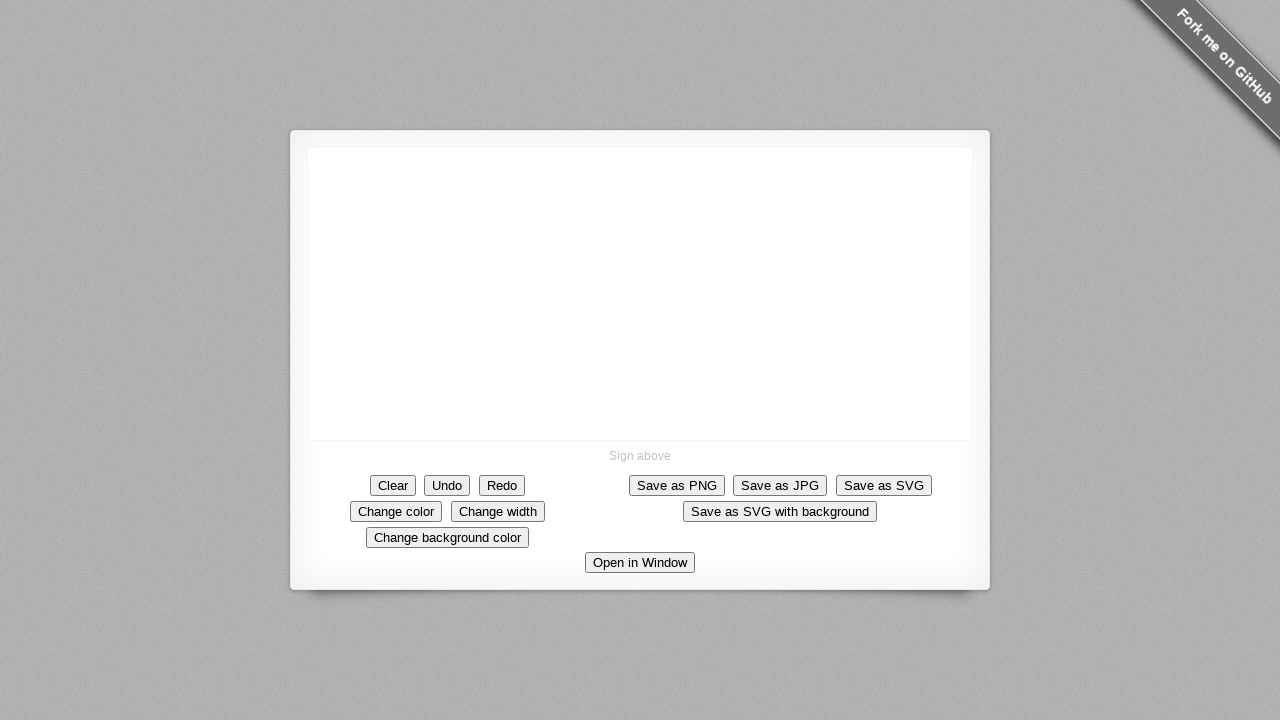

Moved mouse to center of canvas at (640, 294)
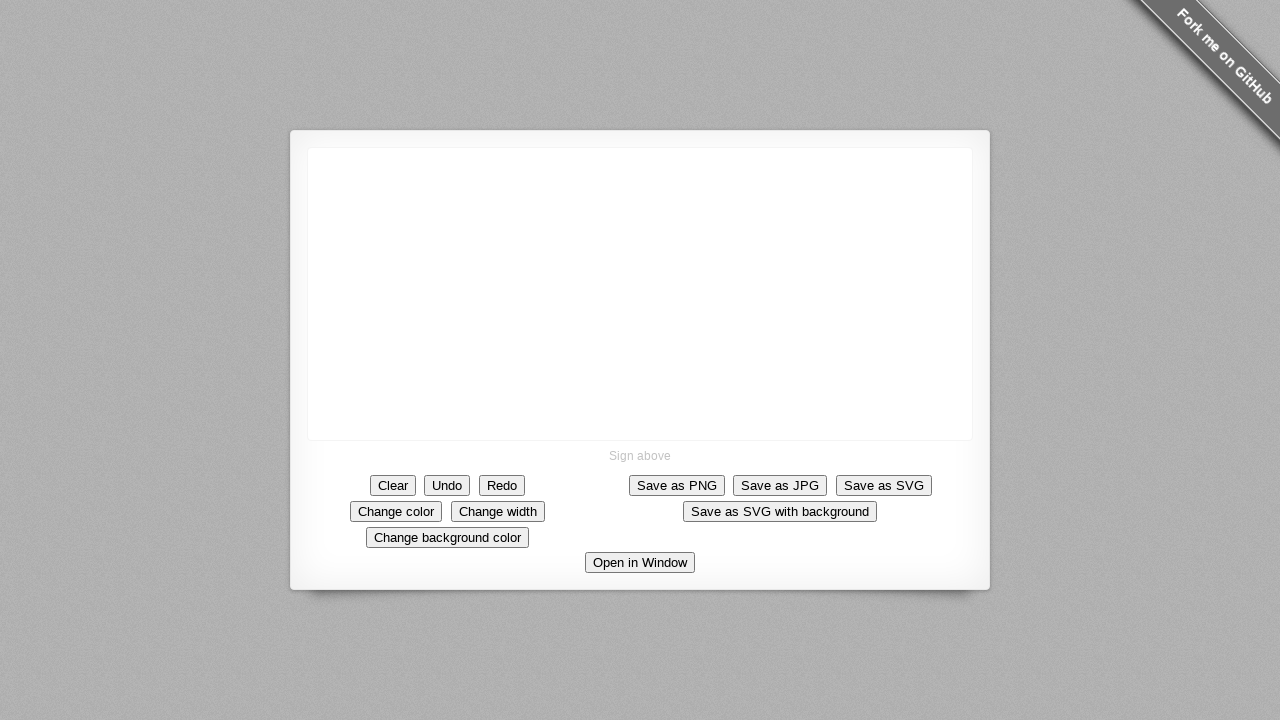

Pressed mouse button down to start drawing at (640, 294)
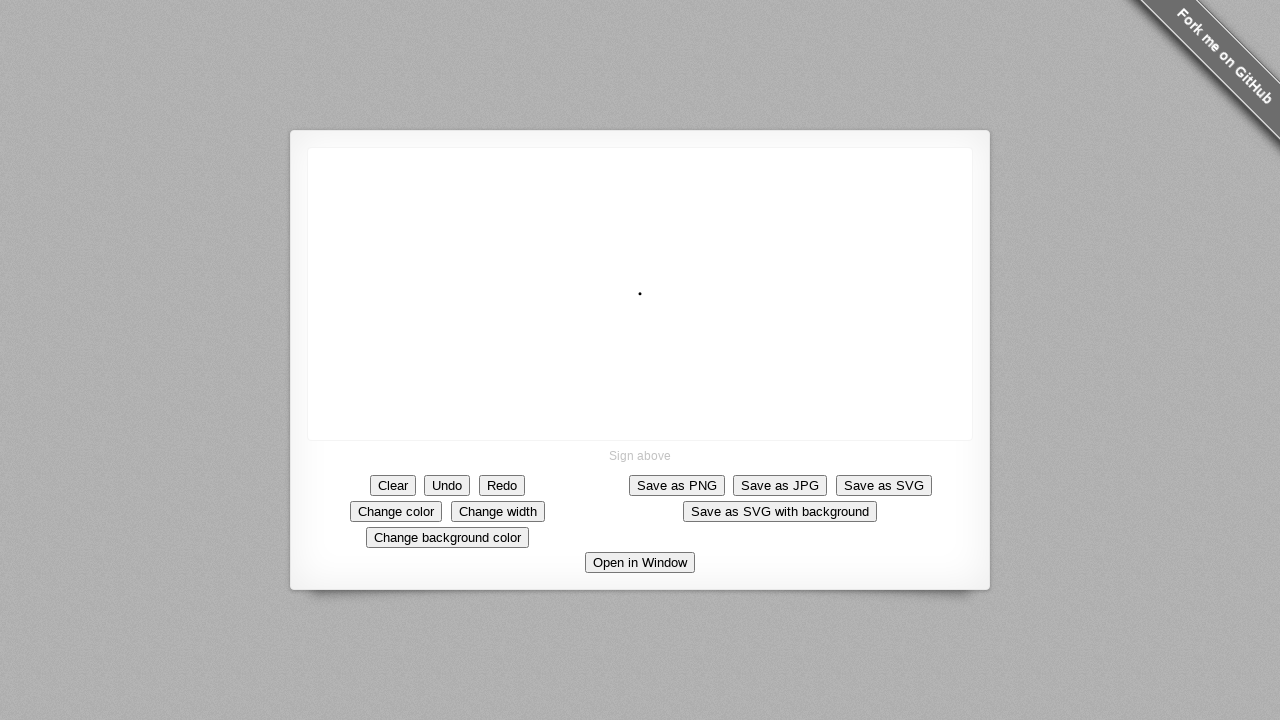

Dragged mouse to draw a line on the signature pad at (688, 414)
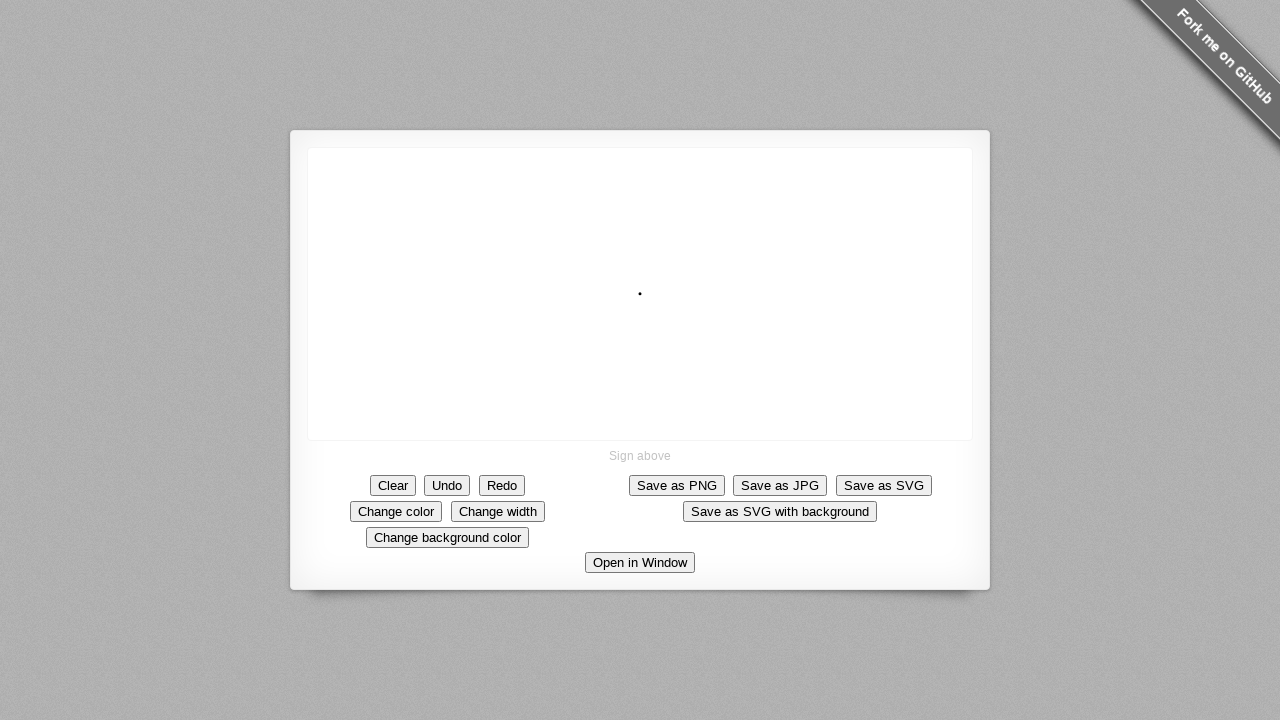

Released mouse button to complete the drawing at (688, 414)
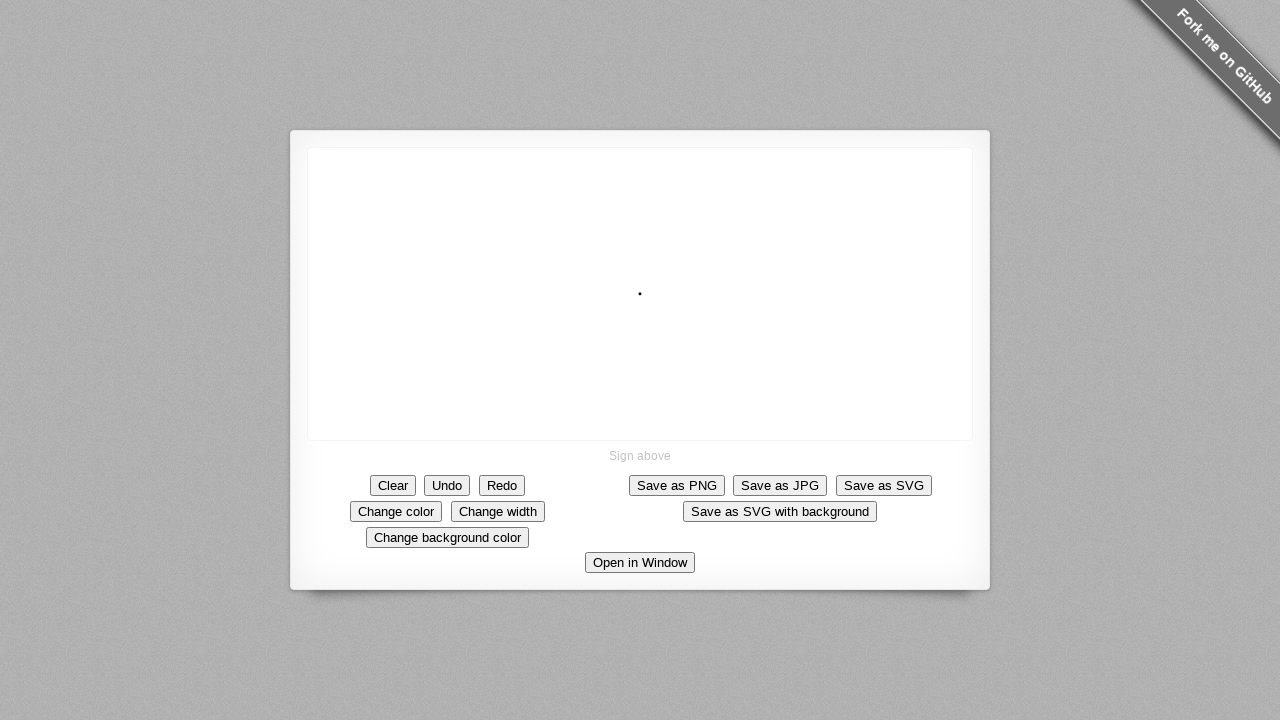

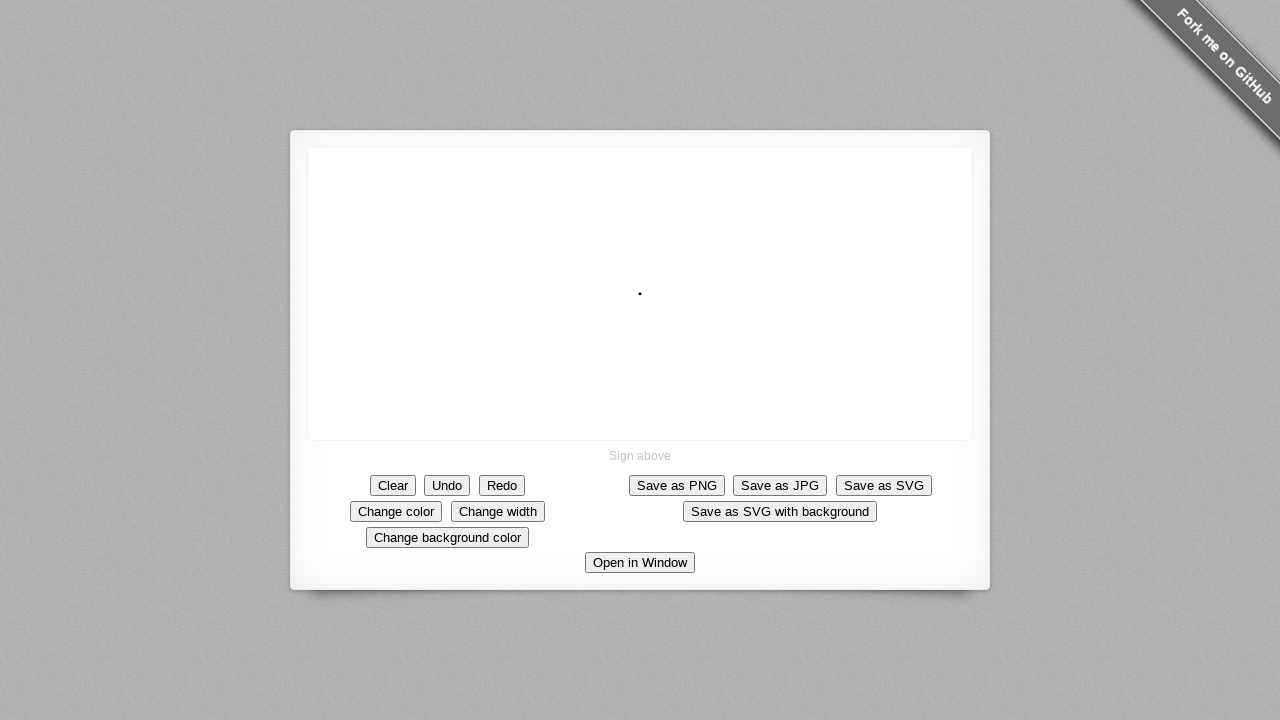